Tests JavaScript alert functionality by clicking a button to trigger an alert and then accepting it

Starting URL: https://the-internet.herokuapp.com/javascript_alerts

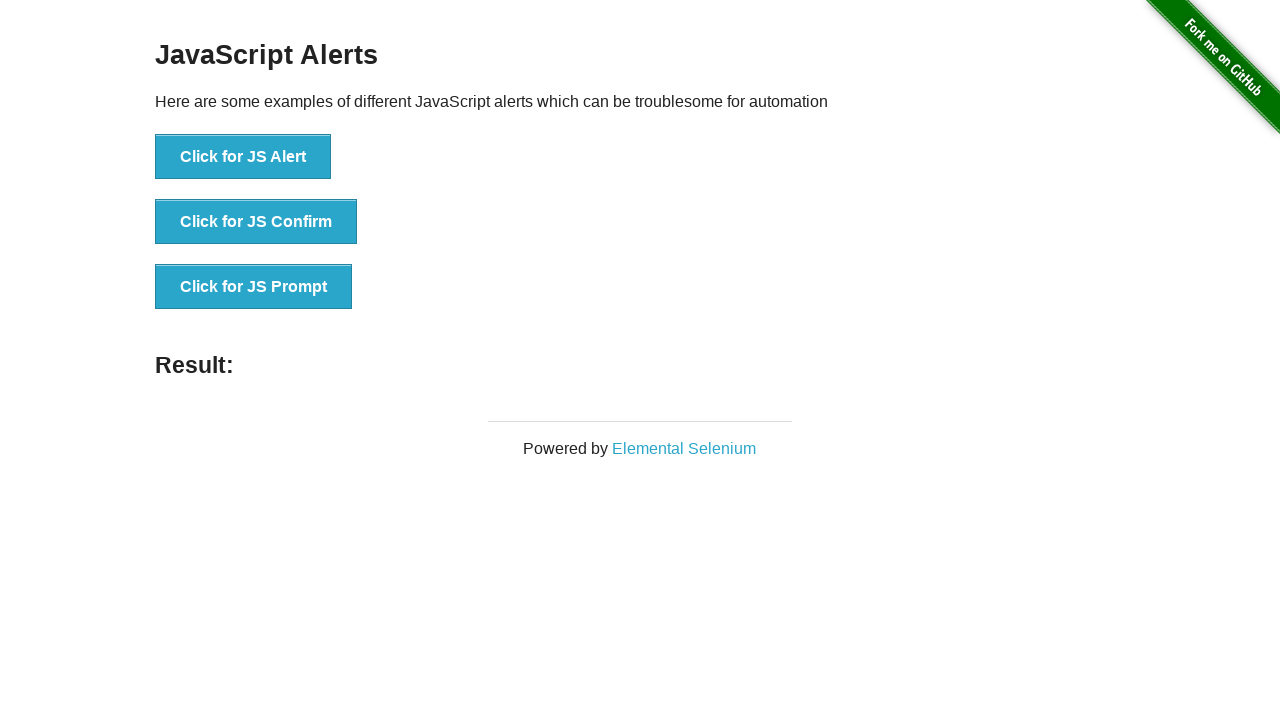

Clicked button to trigger JavaScript alert at (243, 157) on xpath=//button[text()='Click for JS Alert']
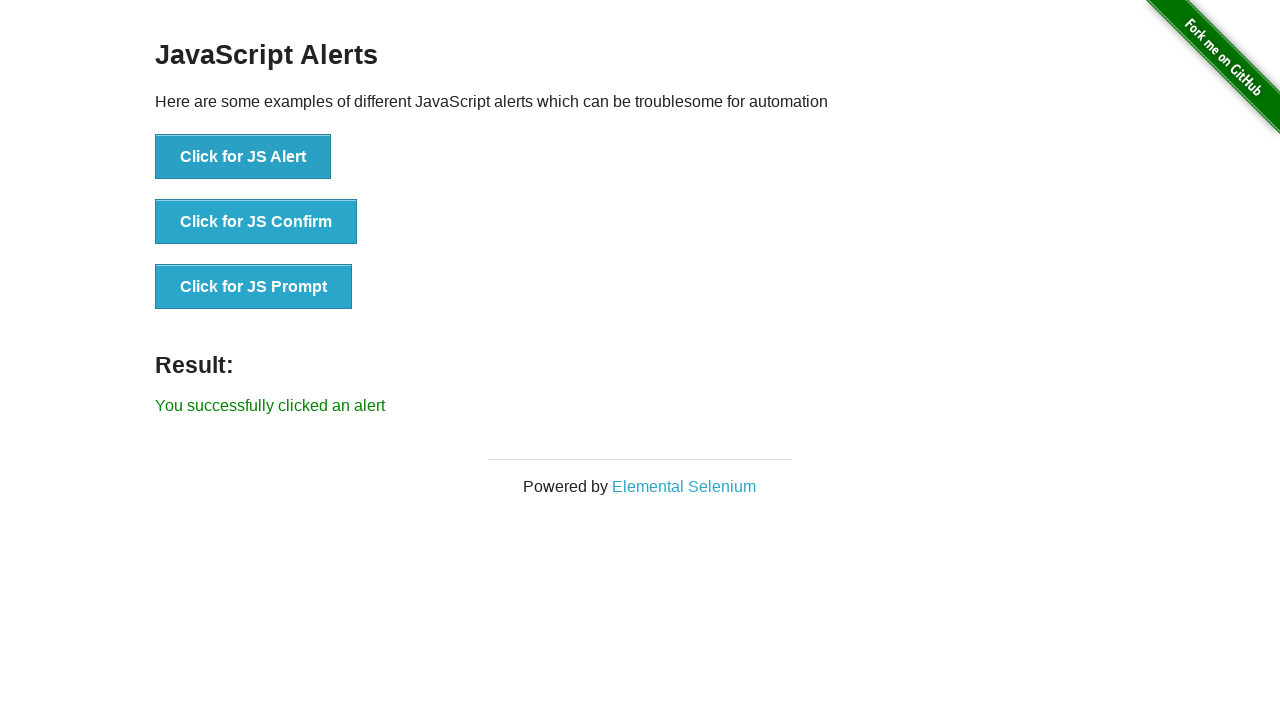

Set up dialog handler to accept alert
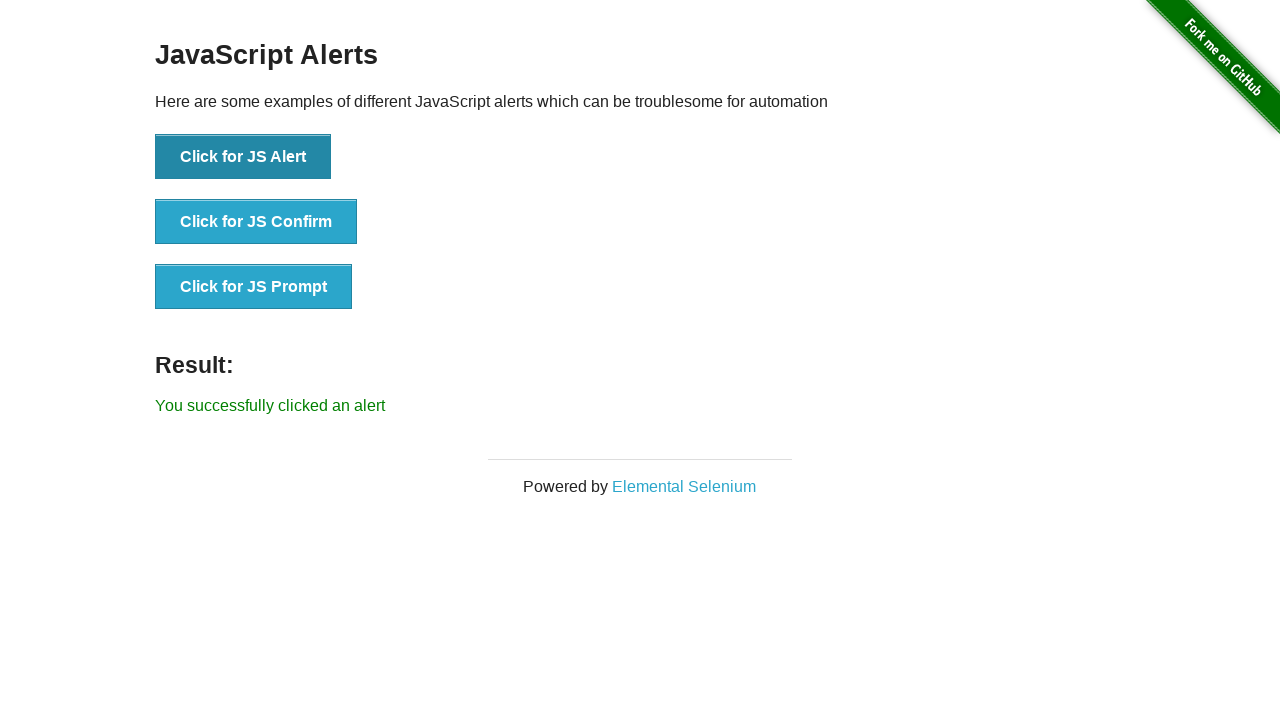

Verified button is still enabled after alert handling
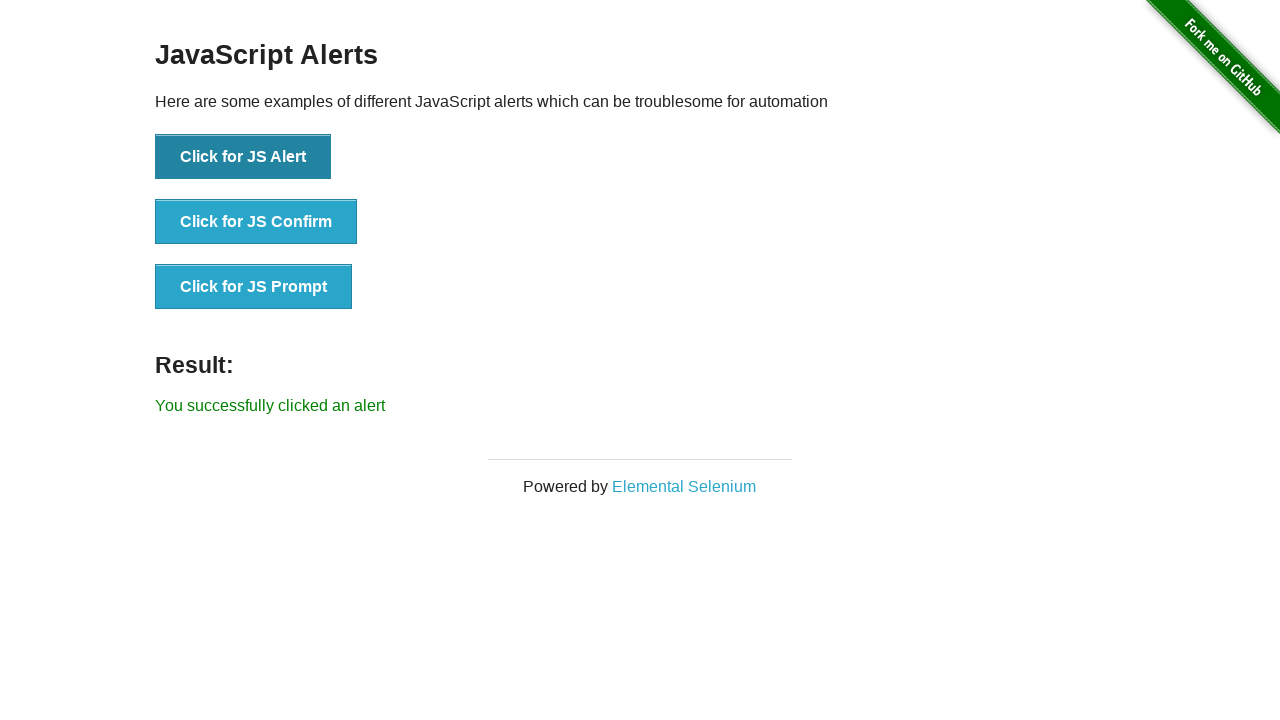

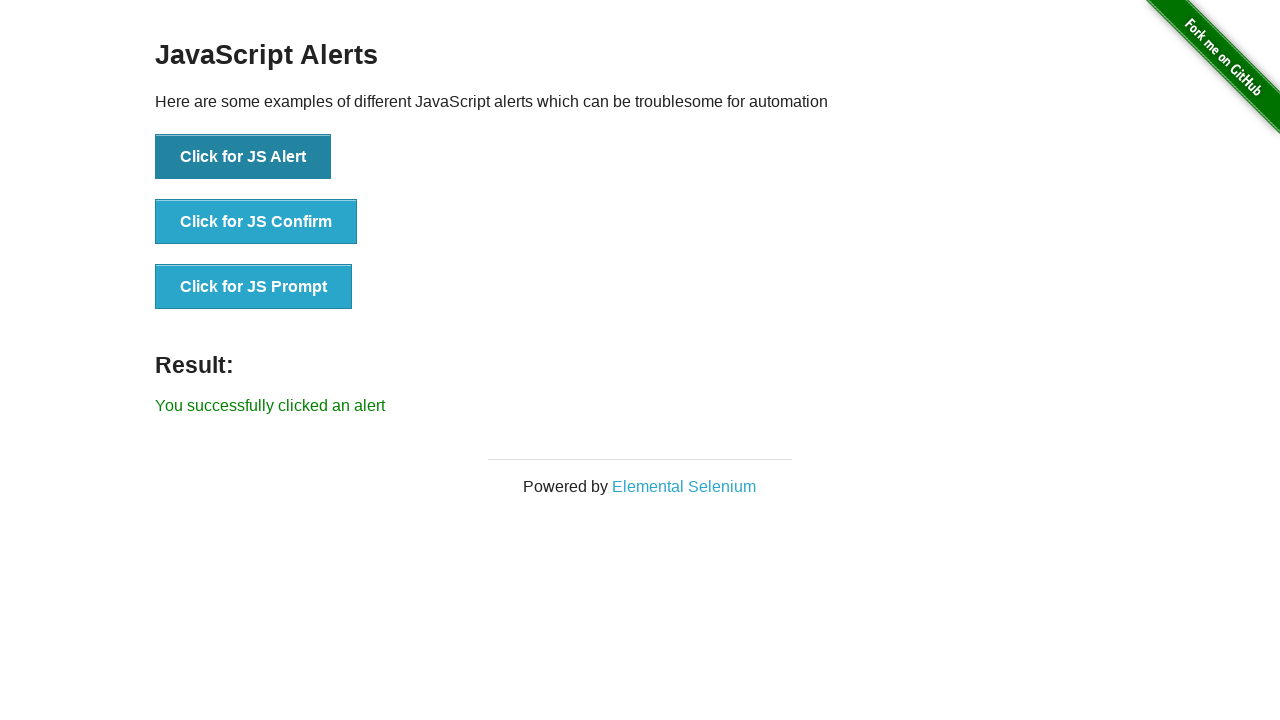